Tests the quick view functionality on a product search results page by hovering over product images and clicking on a specific product matching a given name.

Starting URL: https://www.wallmonkeys.com/pages/search-results-page?q=baby+bird

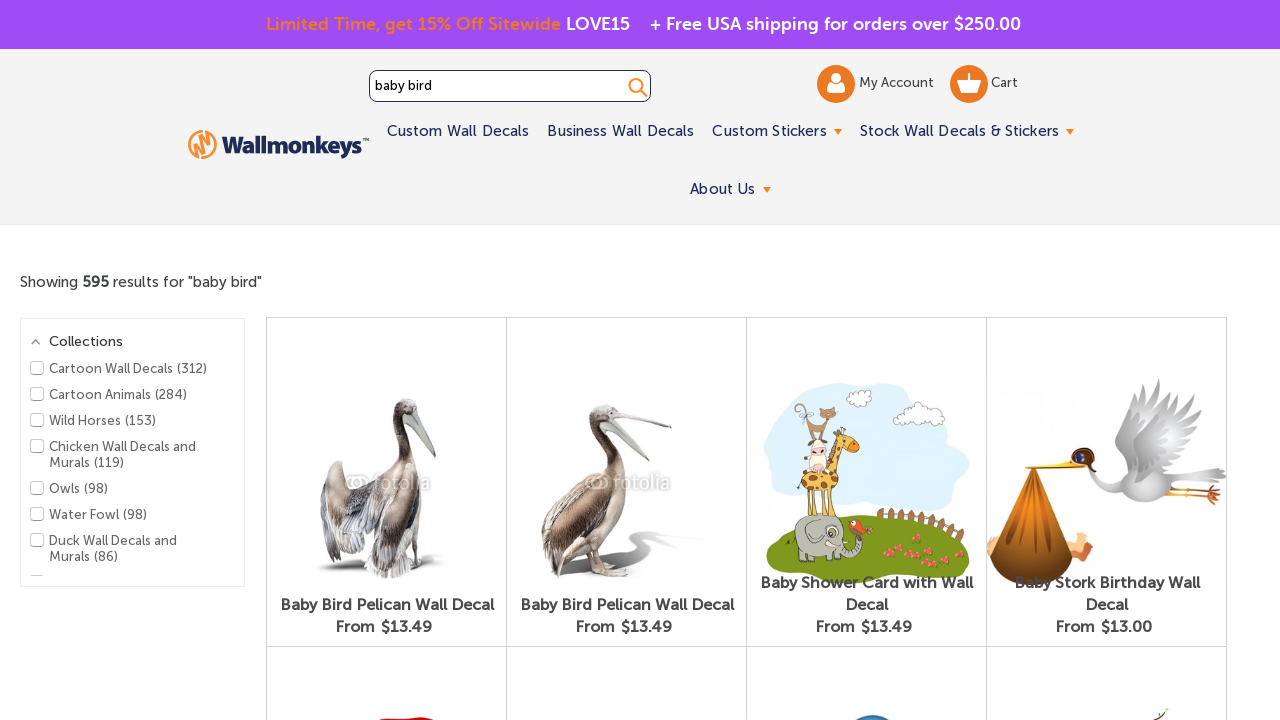

Waited for product results to load (.snize-product)
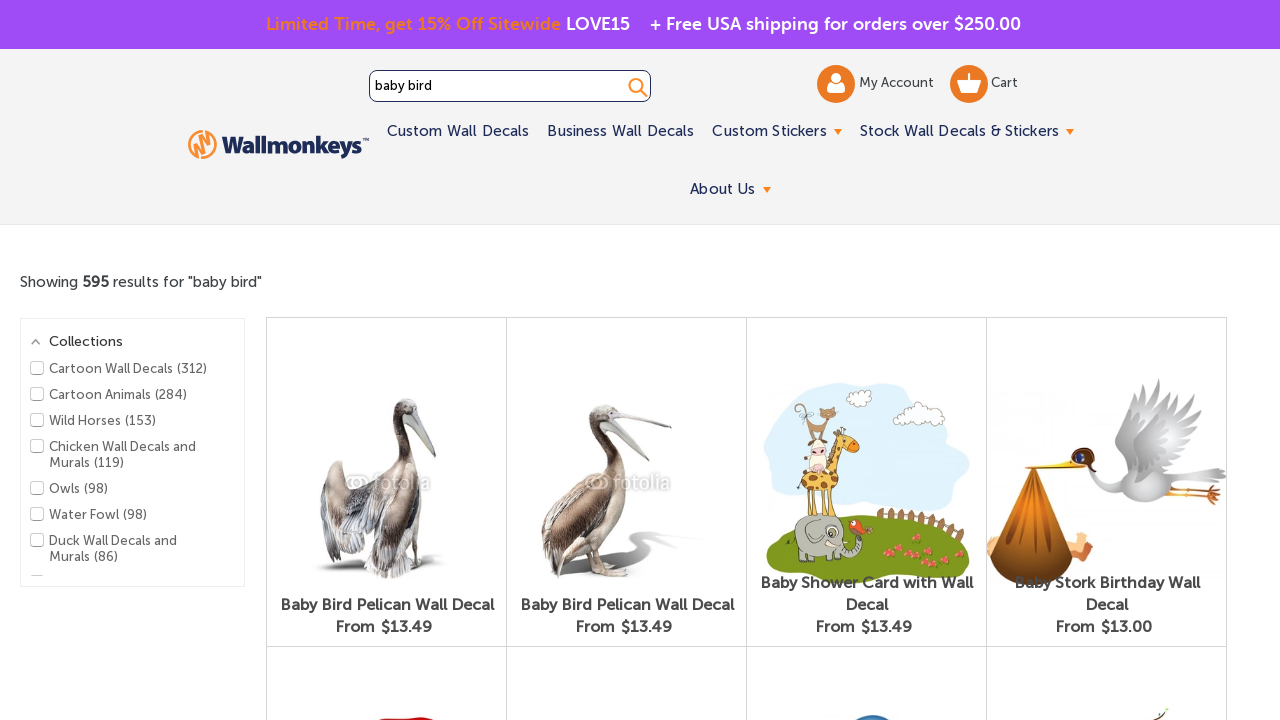

Retrieved all product elements from search results
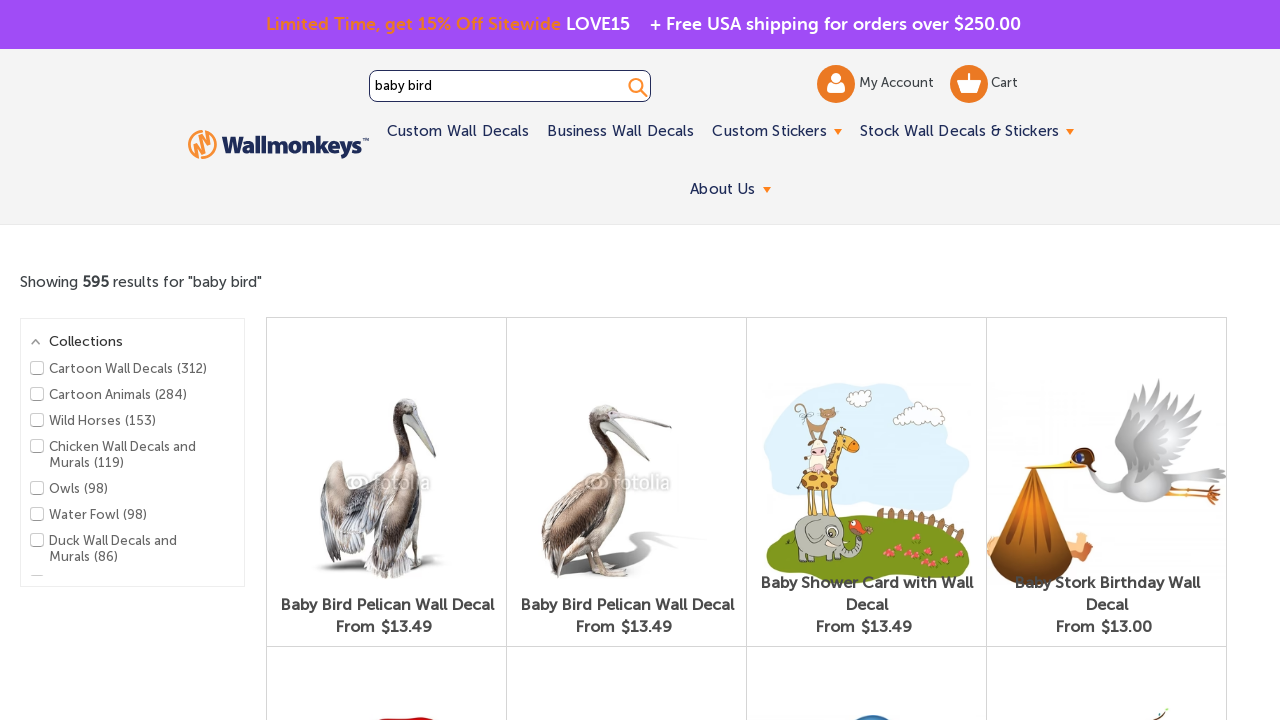

Hovered over a product to reveal quick view options at (386, 482) on .snize-product >> nth=0
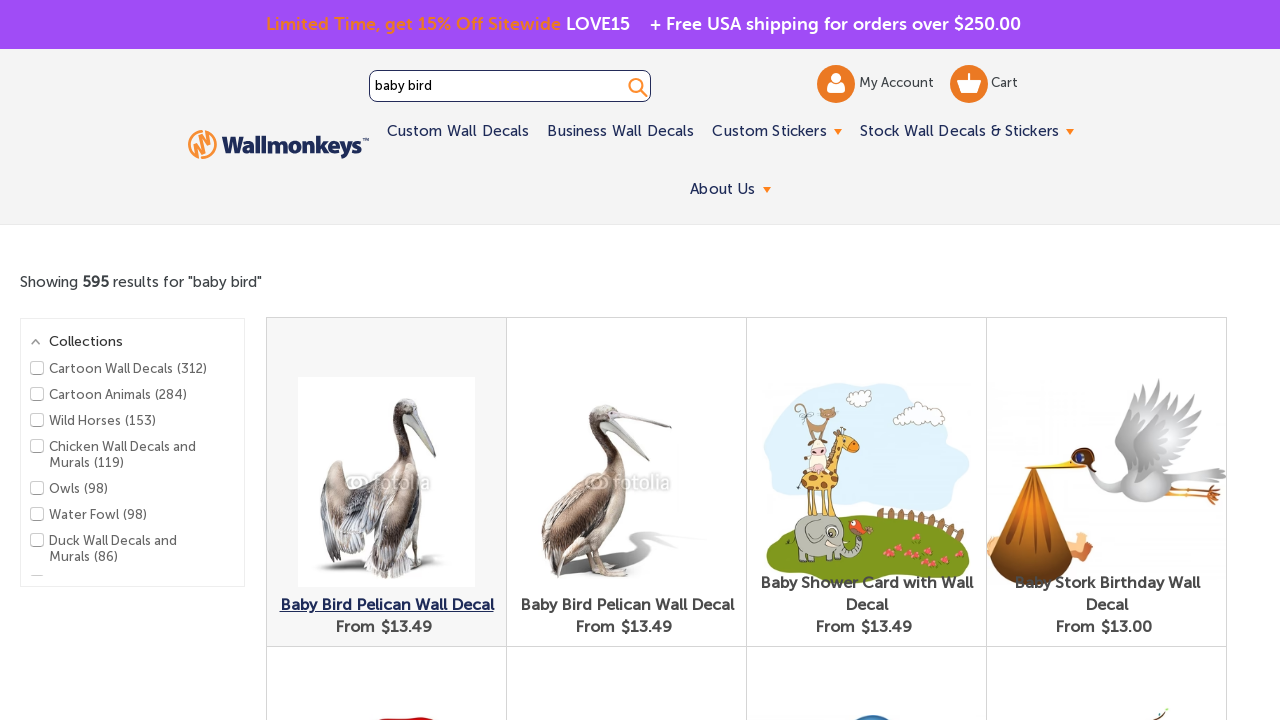

Retrieved product text to check for match
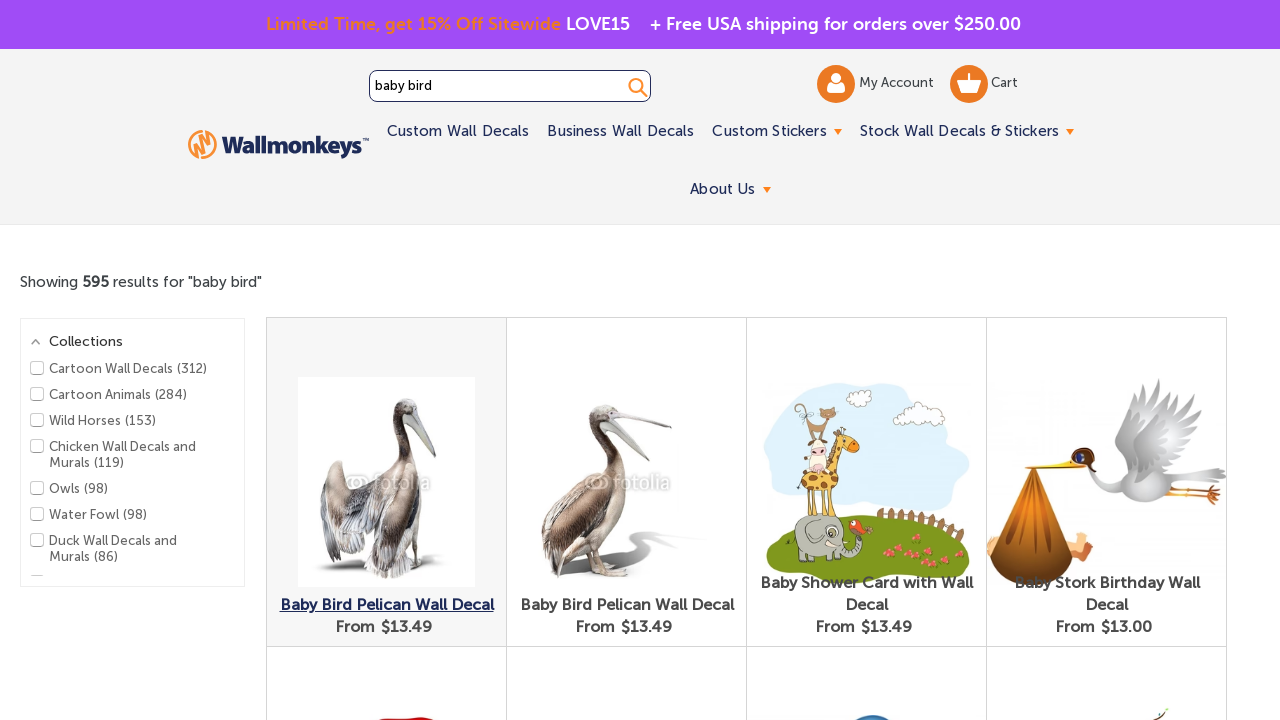

Clicked on matching product: Baby Bird Pelican Wall Decal at (386, 482) on .snize-product >> nth=0
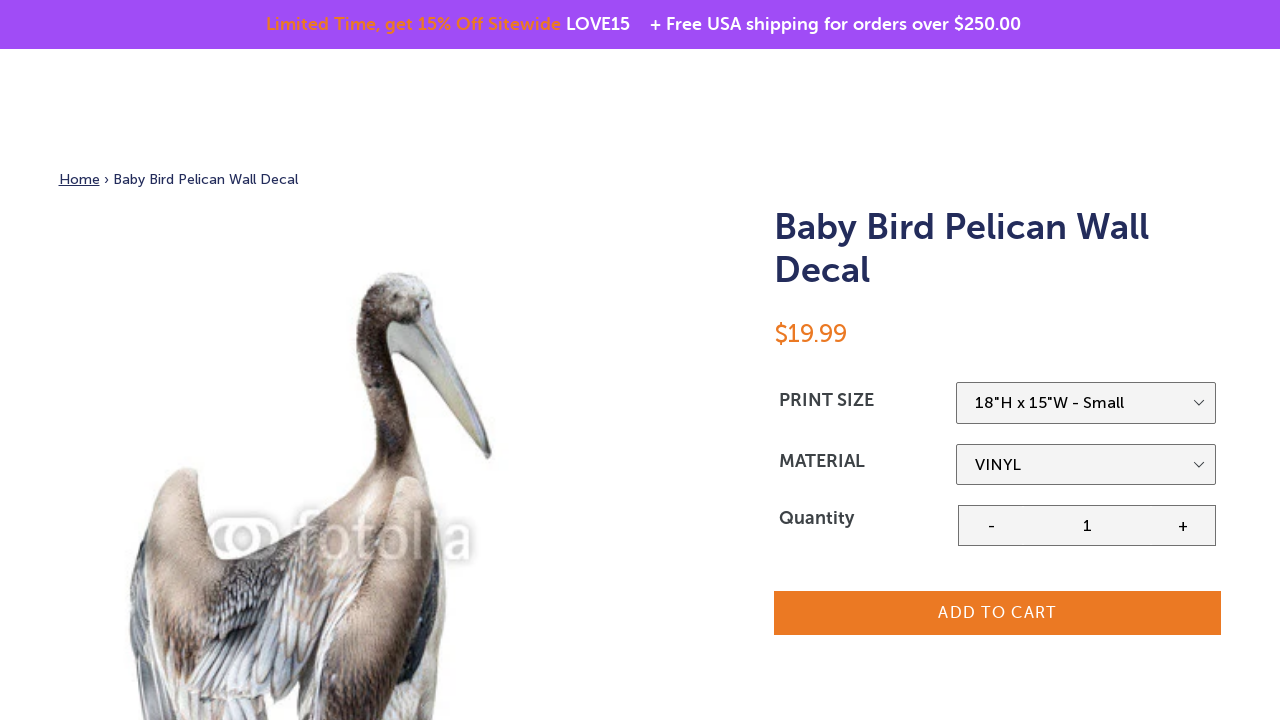

Waited for product page or quick view modal to load
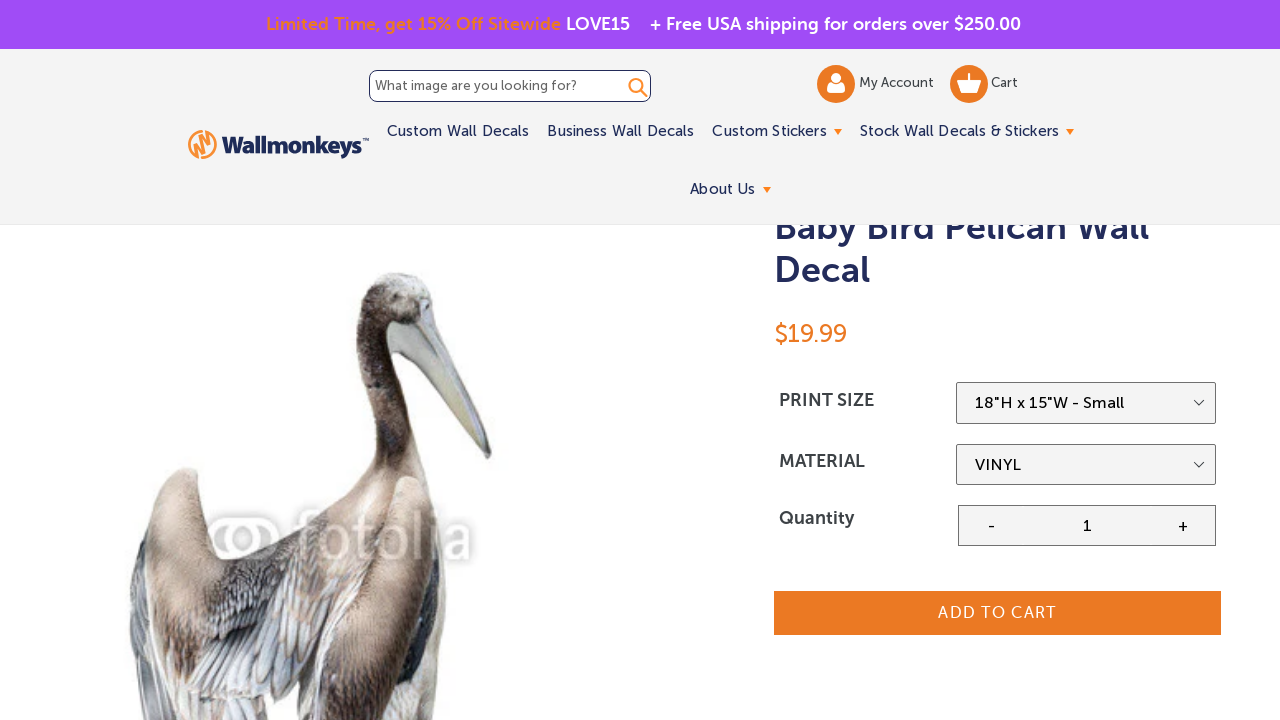

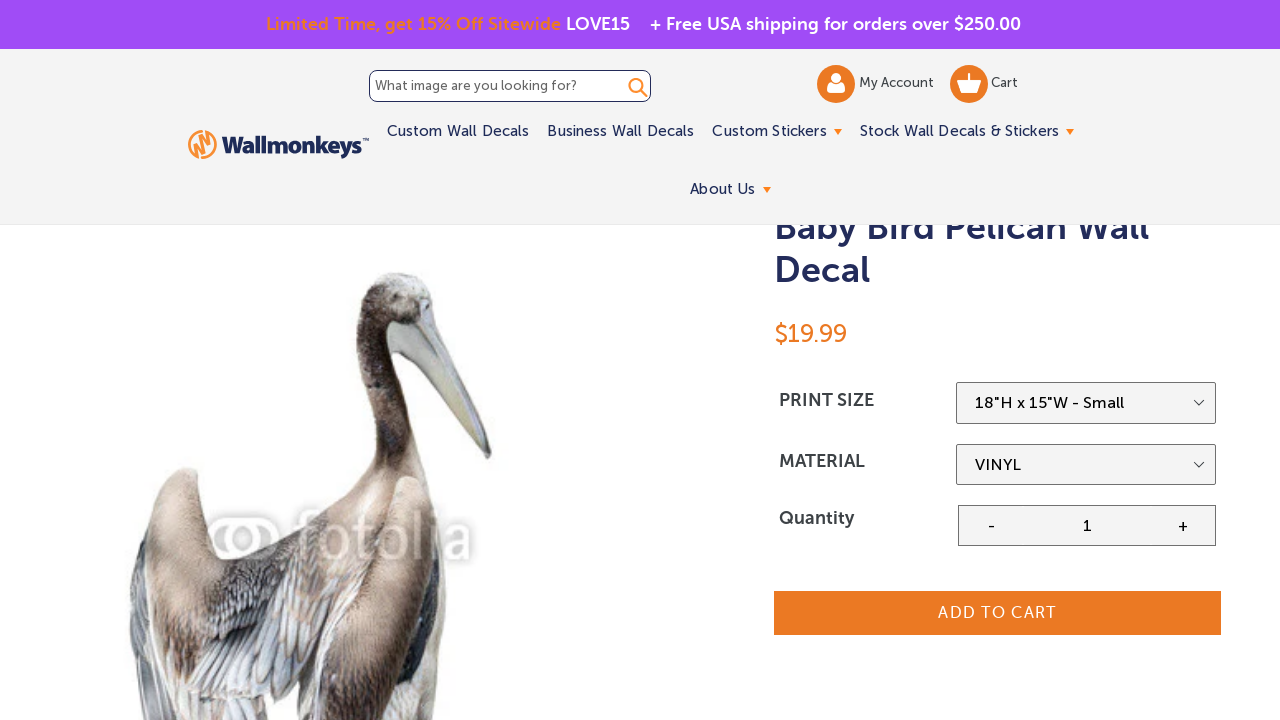